Tests form filling functionality by clicking a dynamically calculated link, then filling out a form with personal information (first name, last name, city, country) and submitting it.

Starting URL: http://suninjuly.github.io/find_link_text

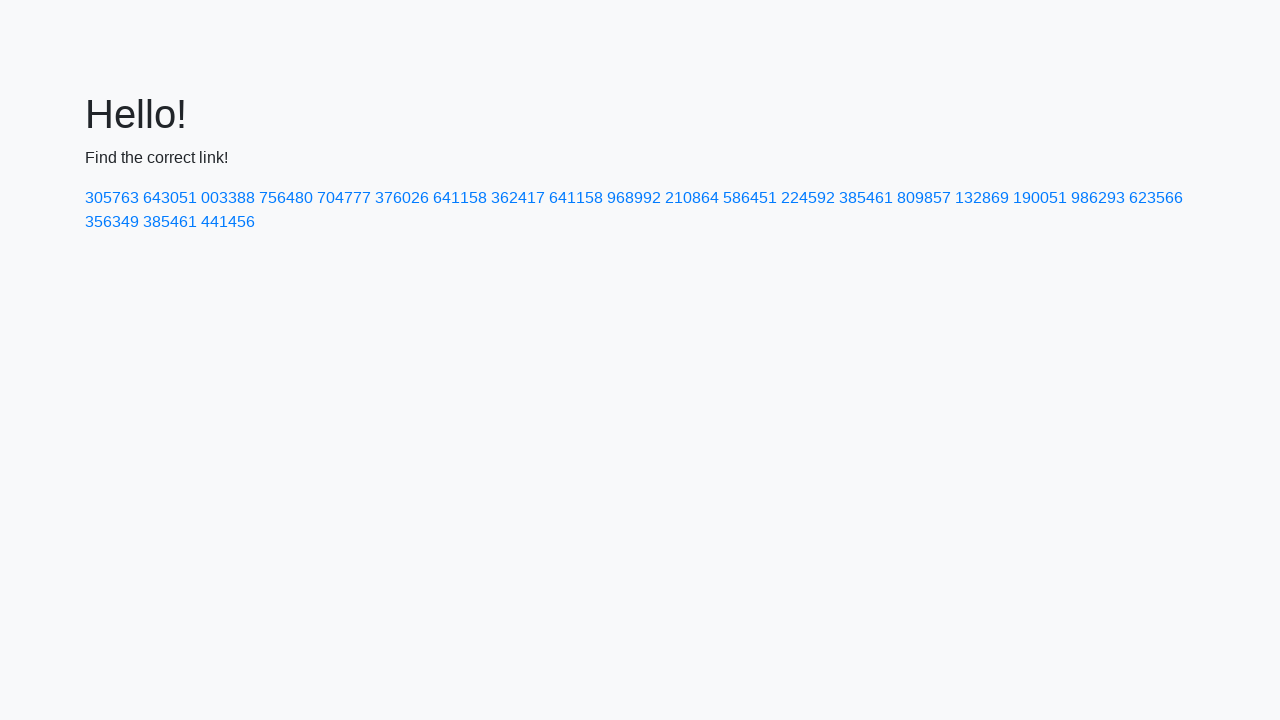

Clicked dynamically calculated link with text '224592' at (808, 198) on text=224592
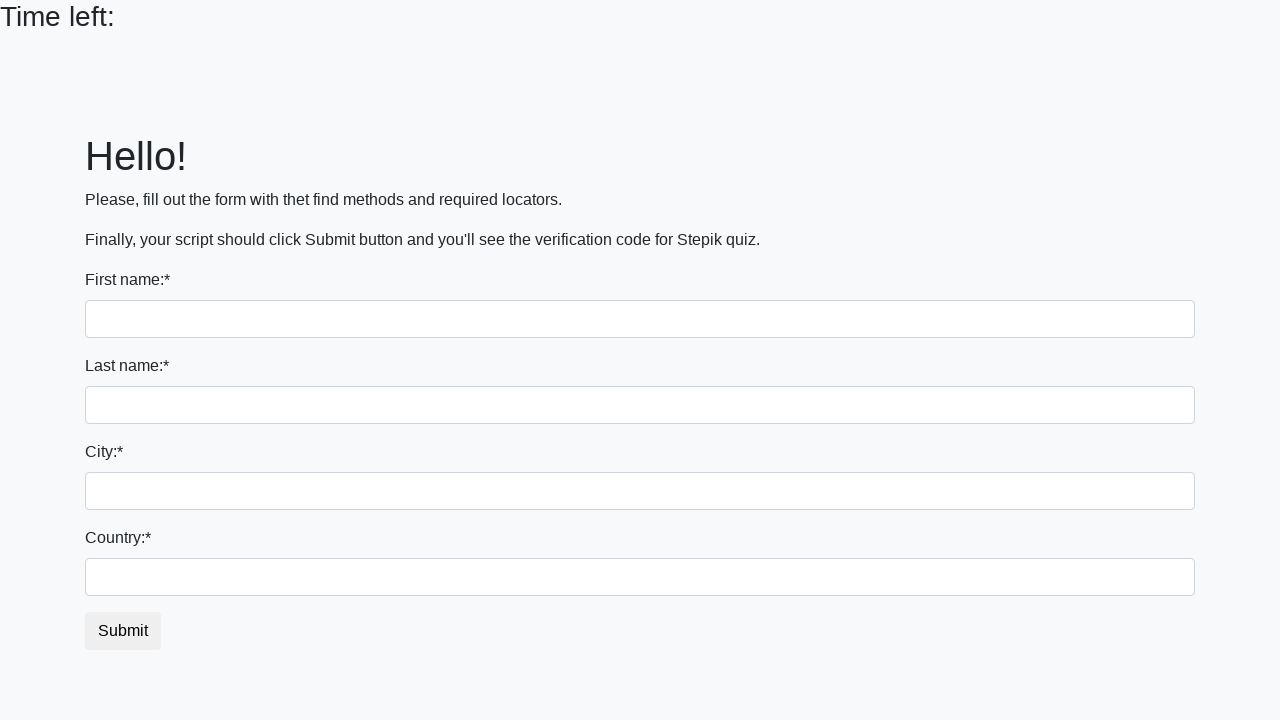

Filled first name field with 'Ivan' on input[name='first_name']
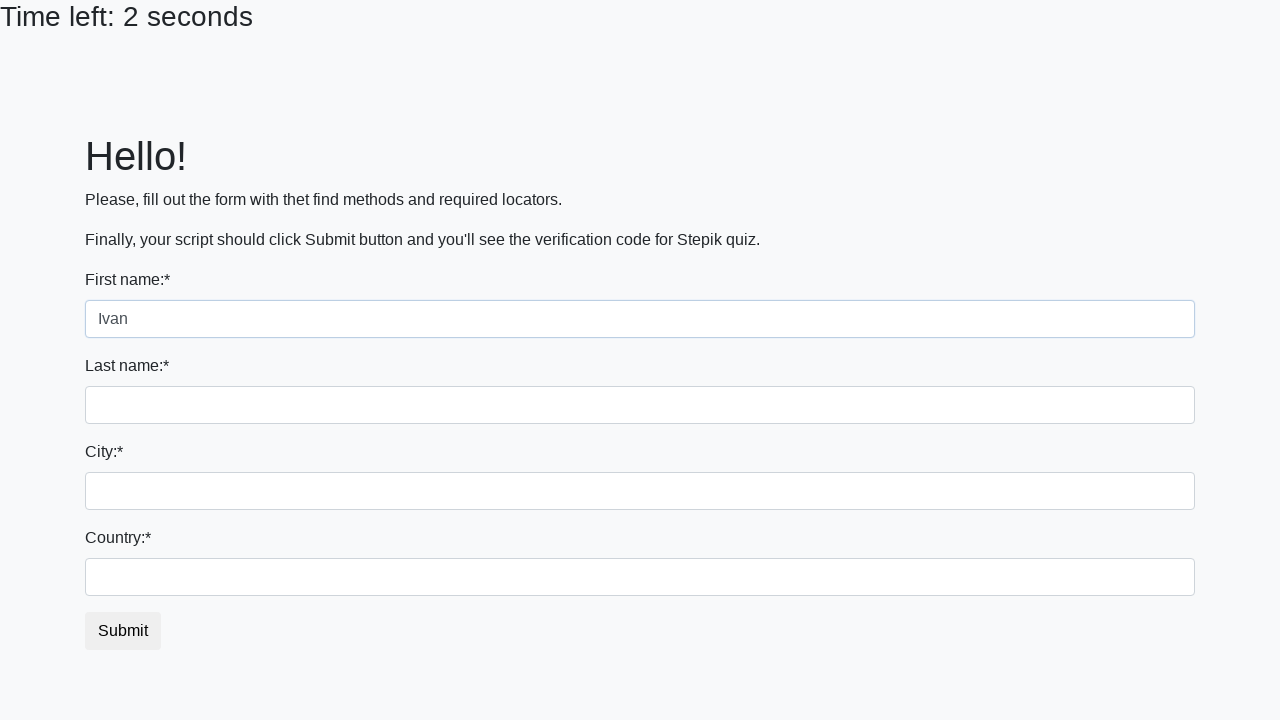

Filled last name field with 'Petrov' on input[name='last_name']
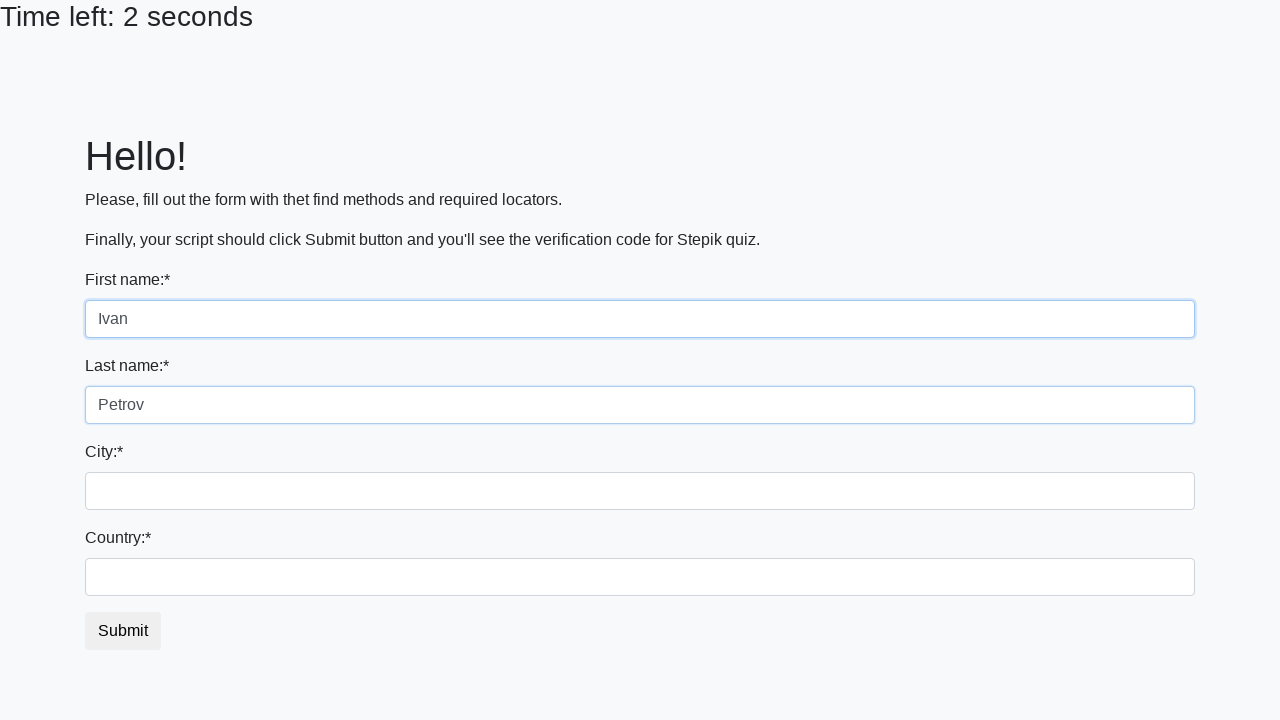

Filled city field with 'Smolensk' on .city
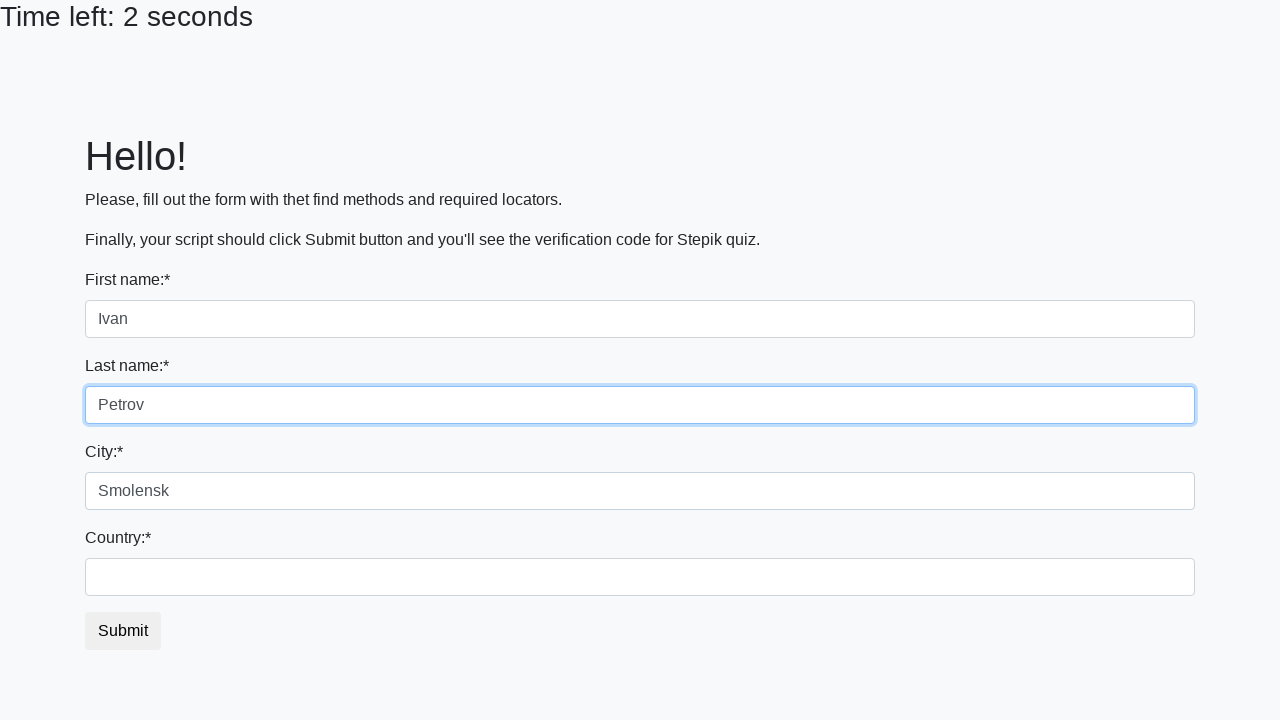

Filled country field with 'Russia' on #country
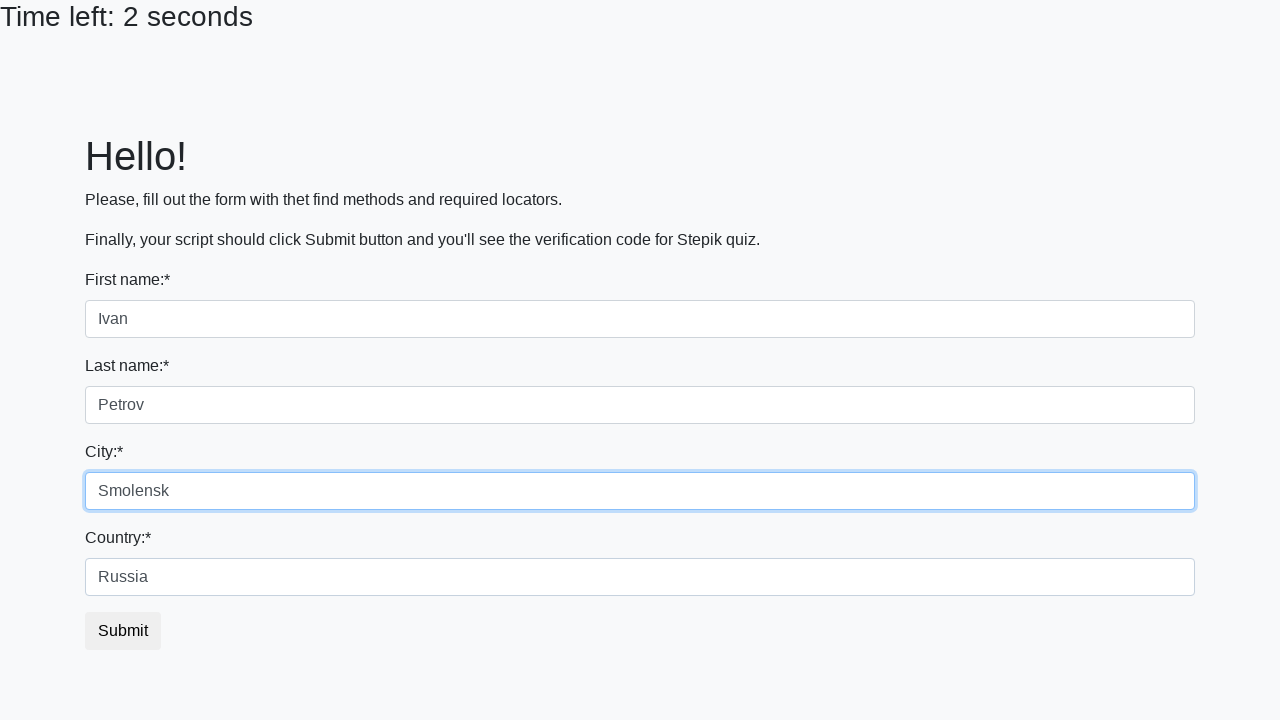

Clicked submit button to submit form at (123, 631) on button.btn
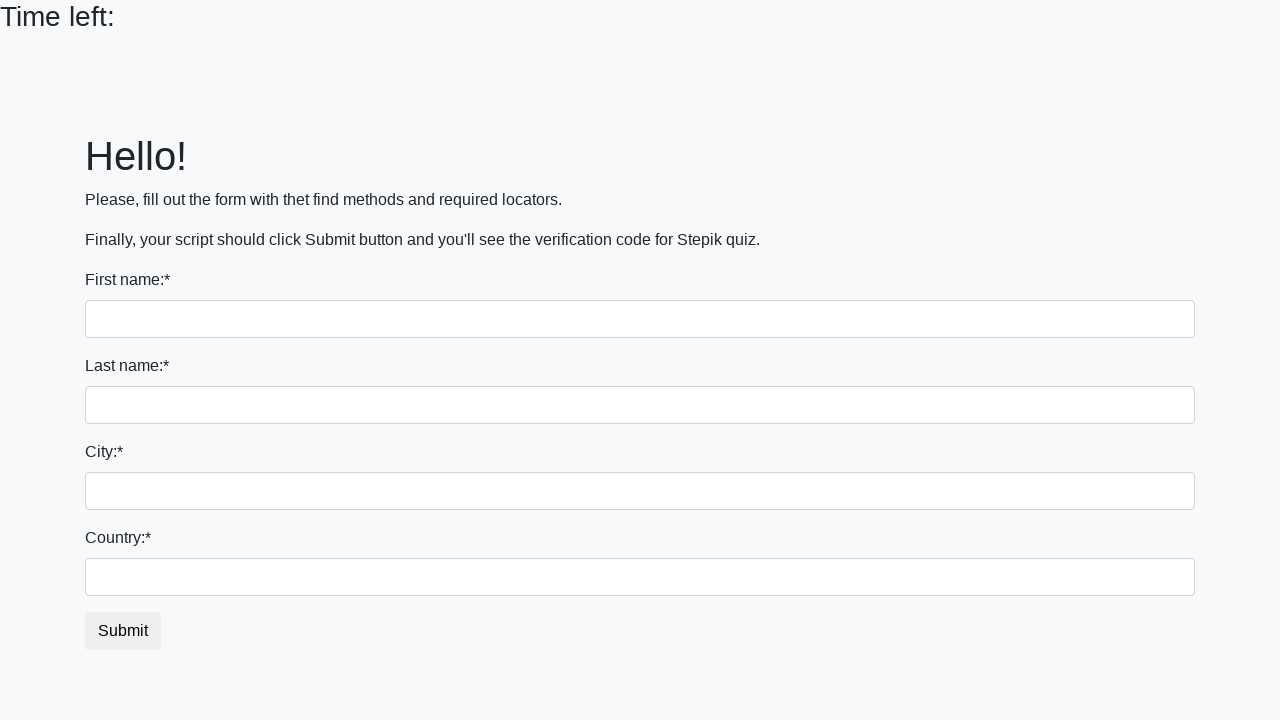

Alert dialog accepted
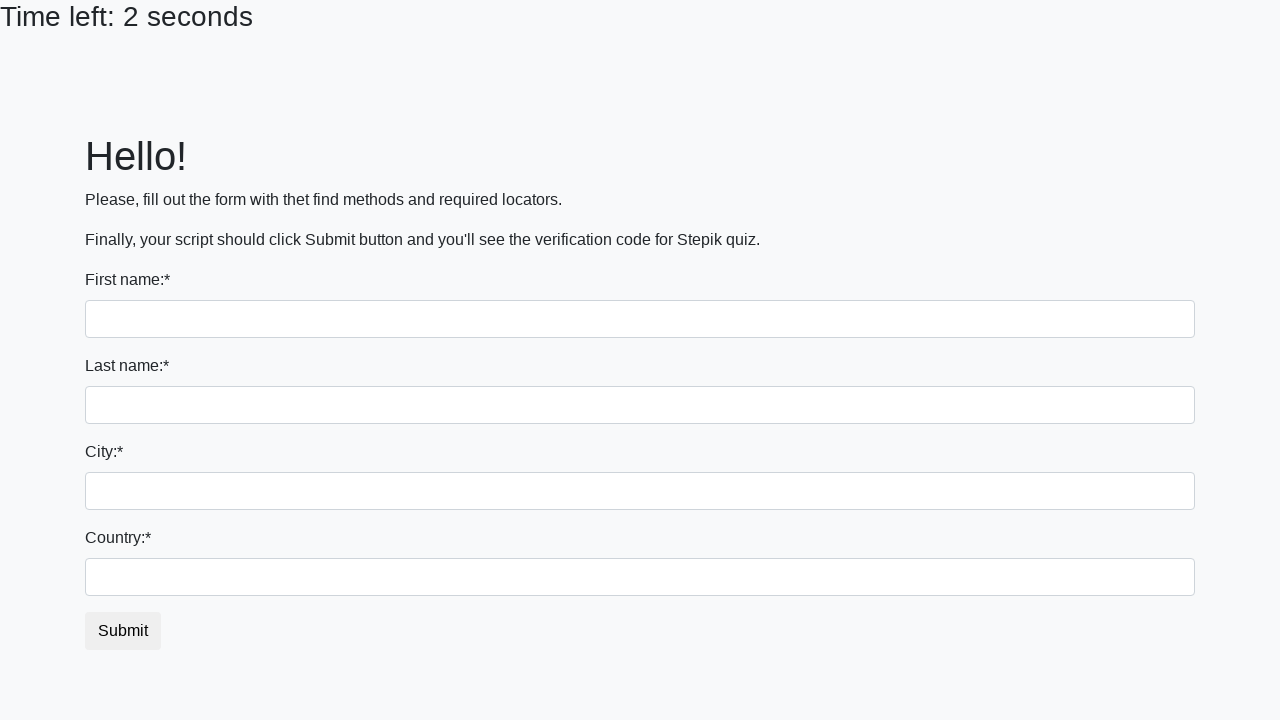

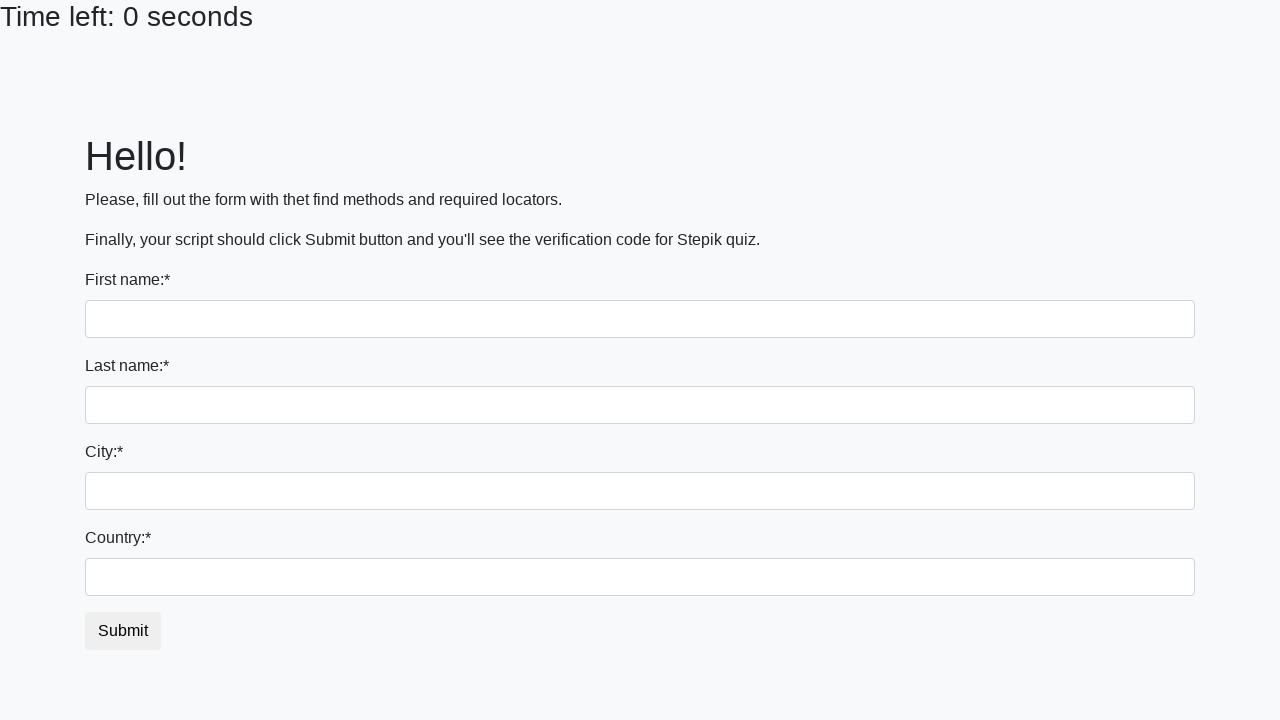